Tests dropdown selection functionality on a demo page by selecting options using different methods (by index, by value, and by visible text) and validating the selections

Starting URL: https://demoqa.com/select-menu

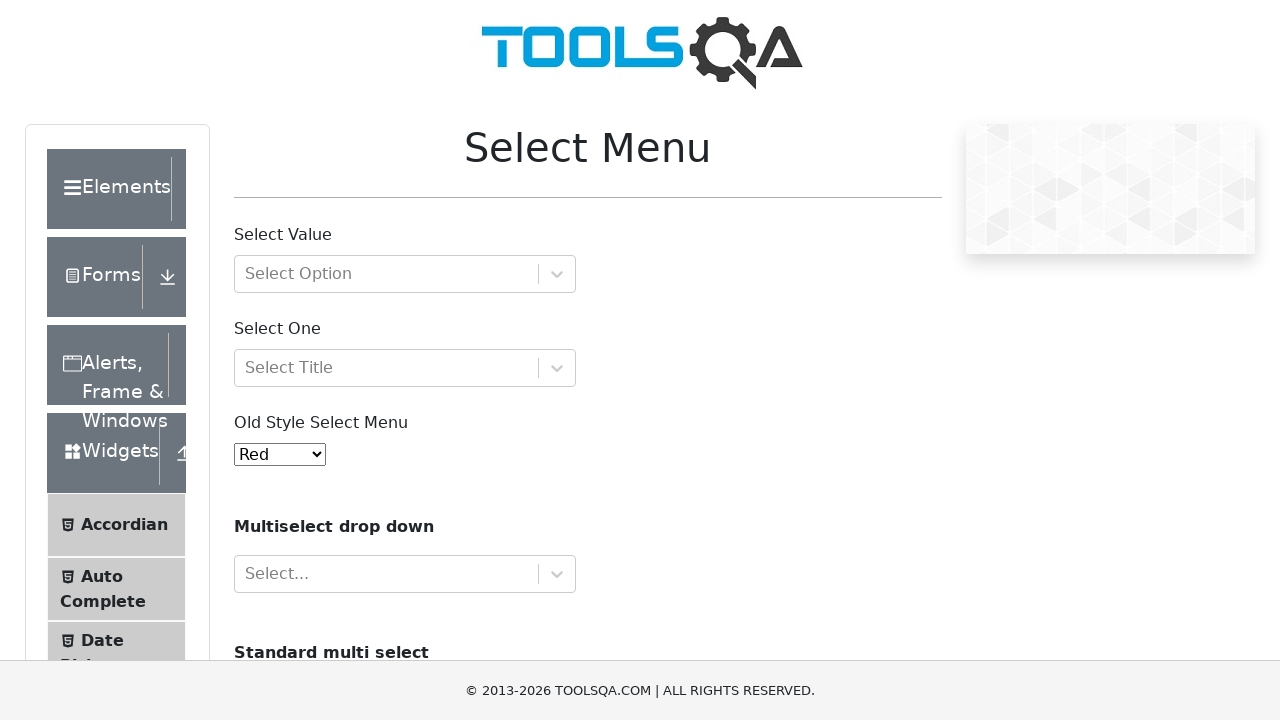

Selected Yellow option by index 3 from dropdown on select#oldSelectMenu
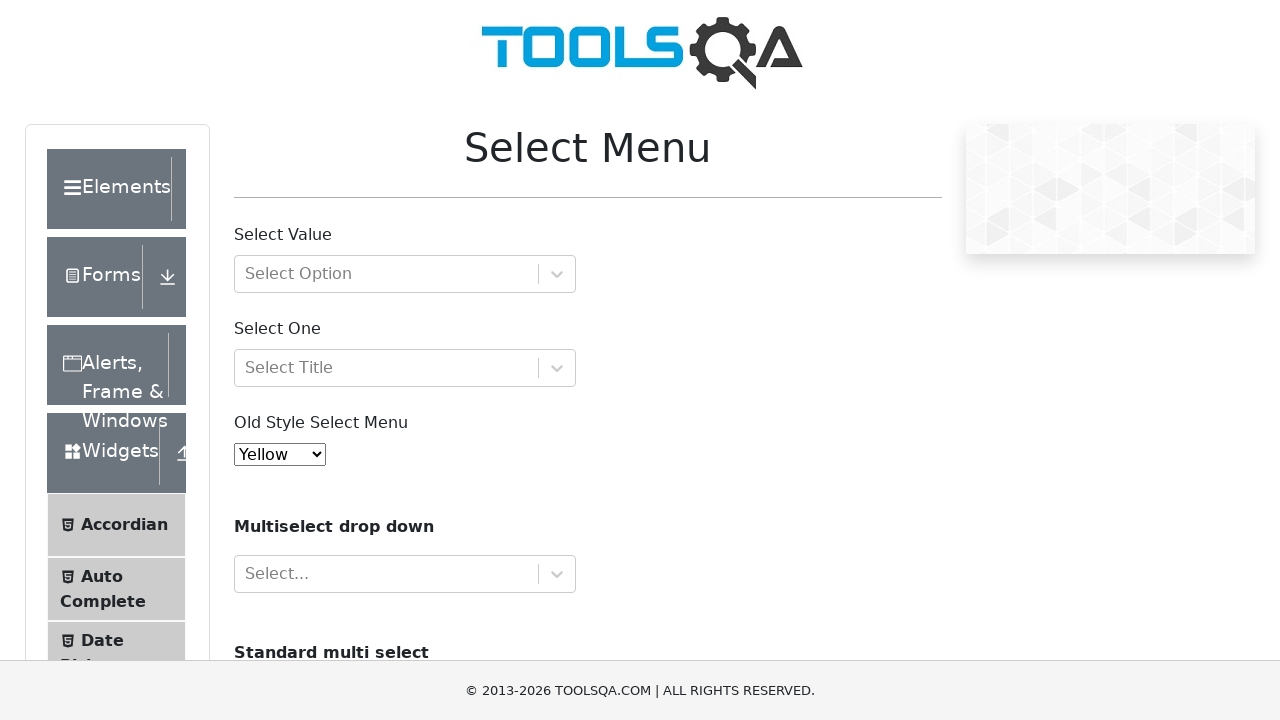

Retrieved selected value from dropdown
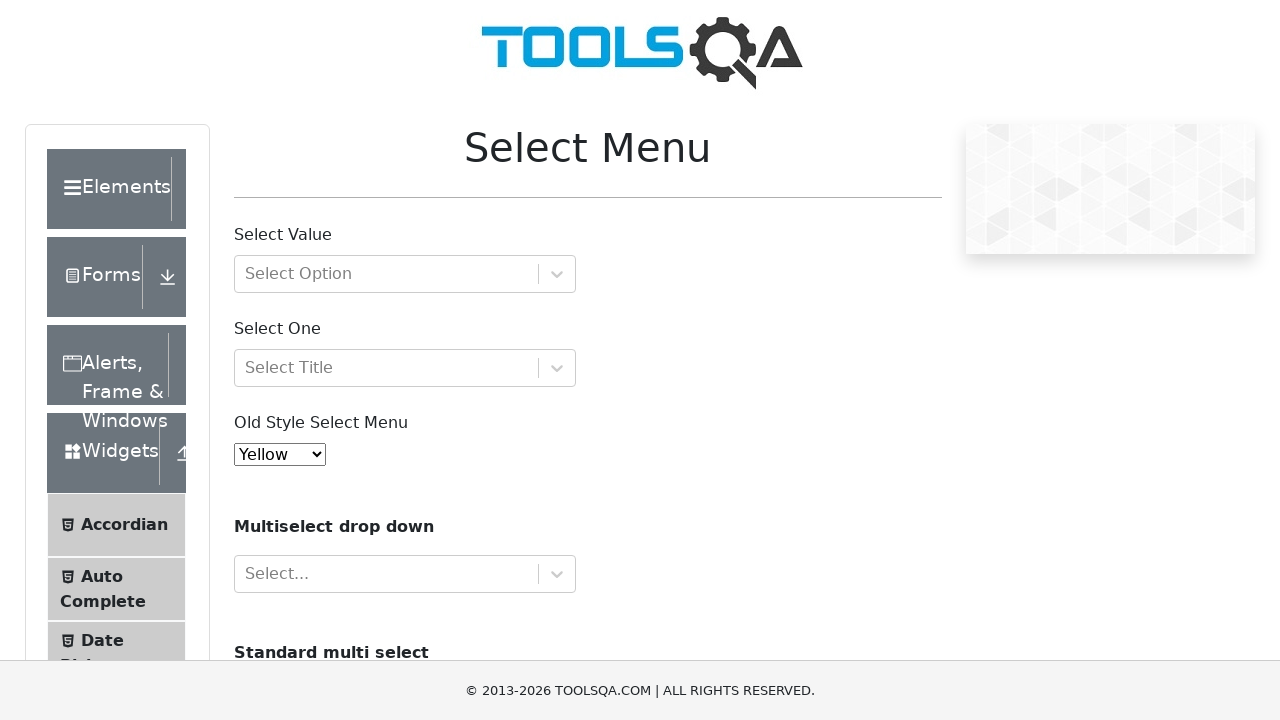

Verified Yellow option is selected
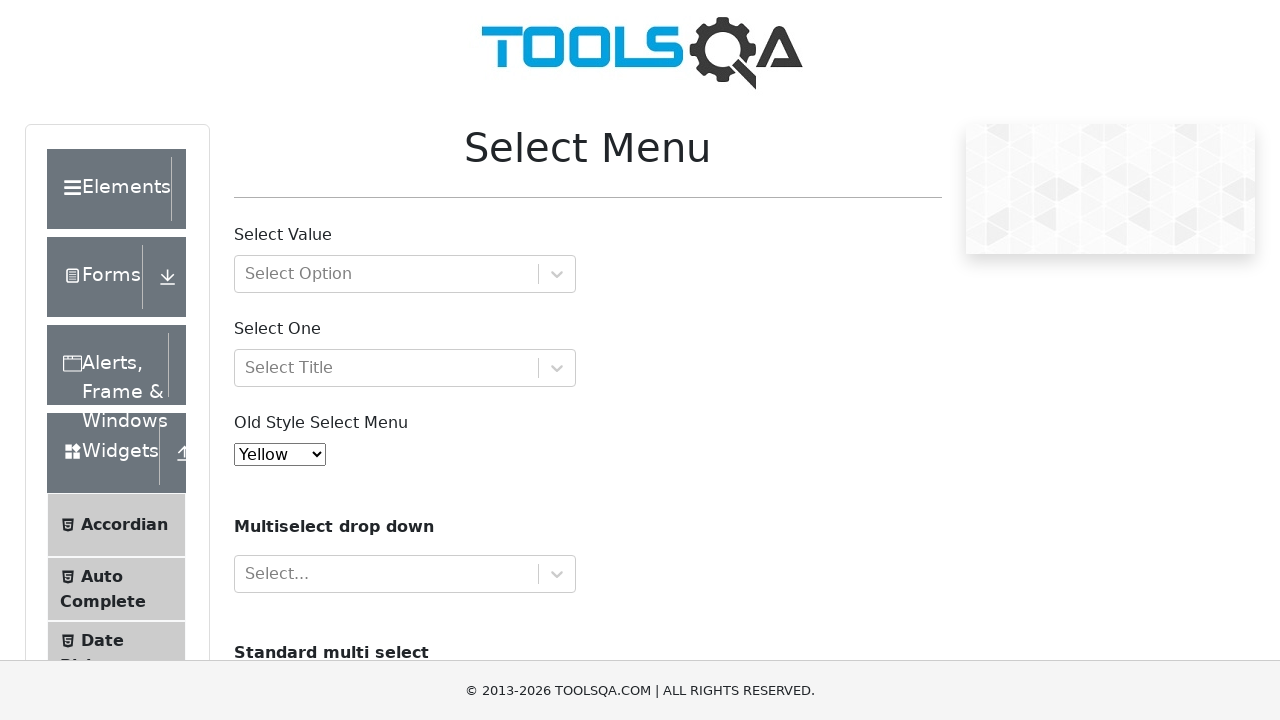

Selected Red option by value 'red' from dropdown on select#oldSelectMenu
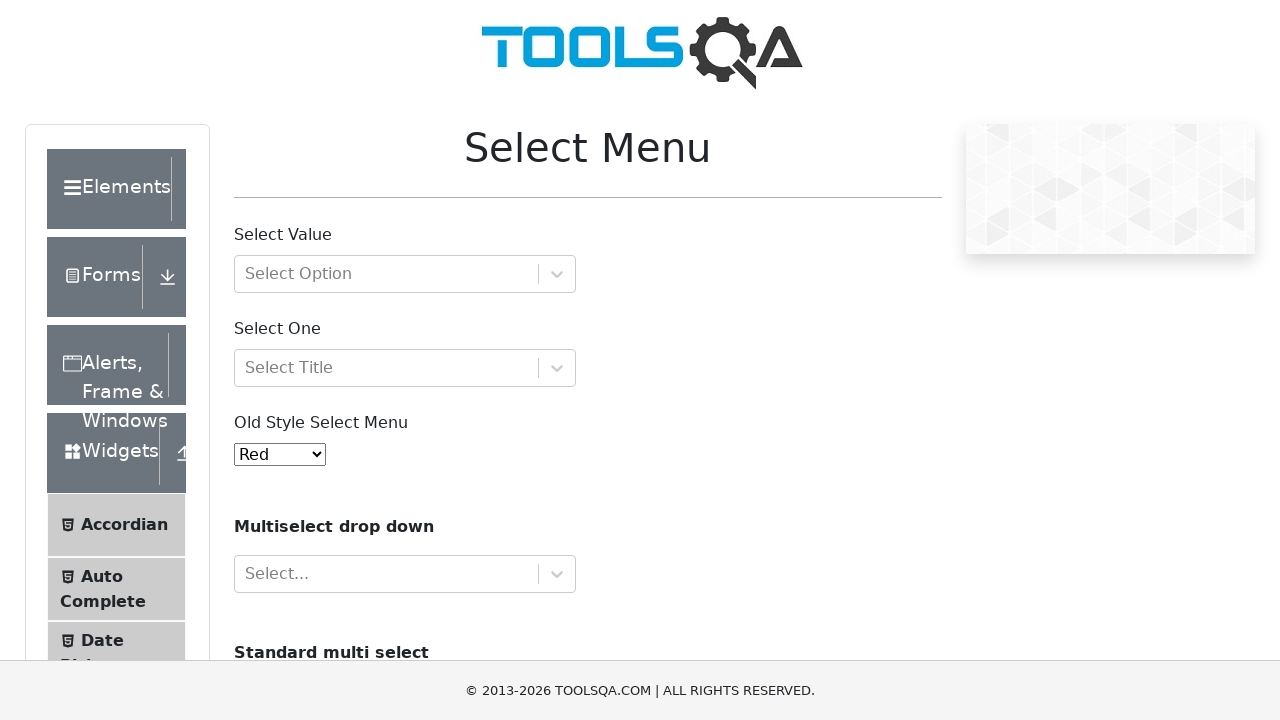

Verified Red option is selected
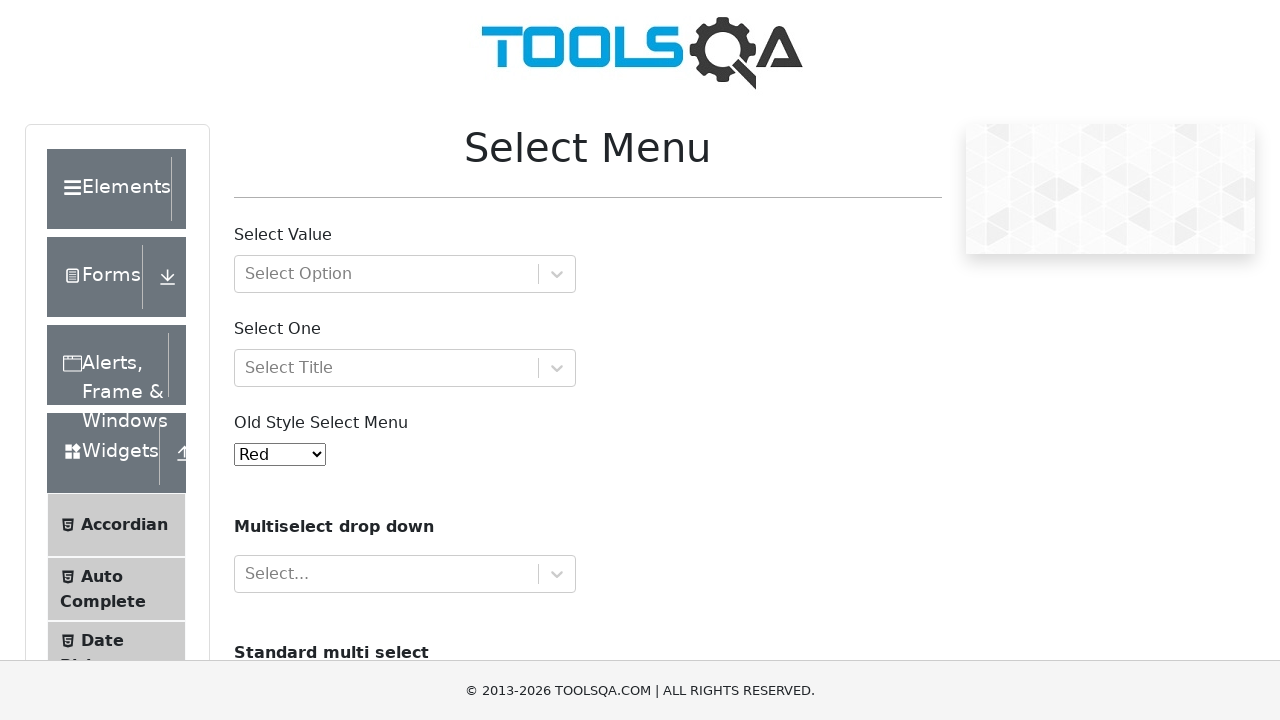

Selected White option by visible text label from dropdown on select#oldSelectMenu
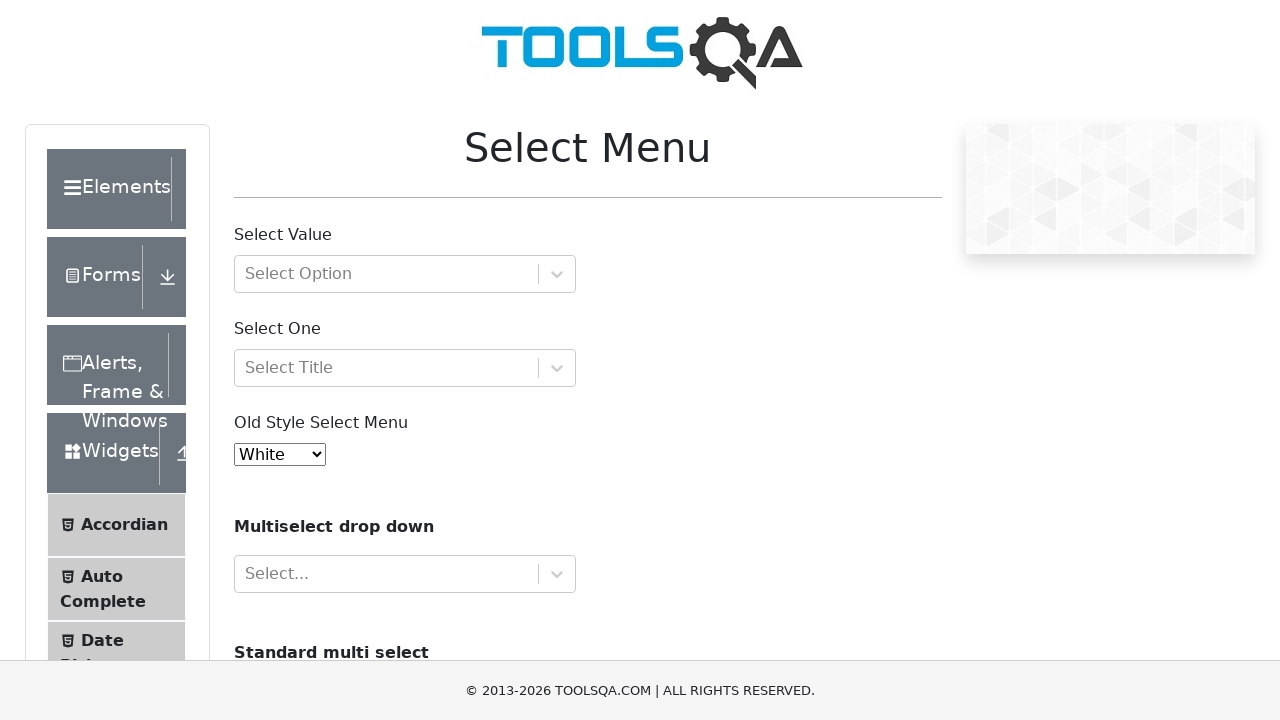

Verified White option is selected
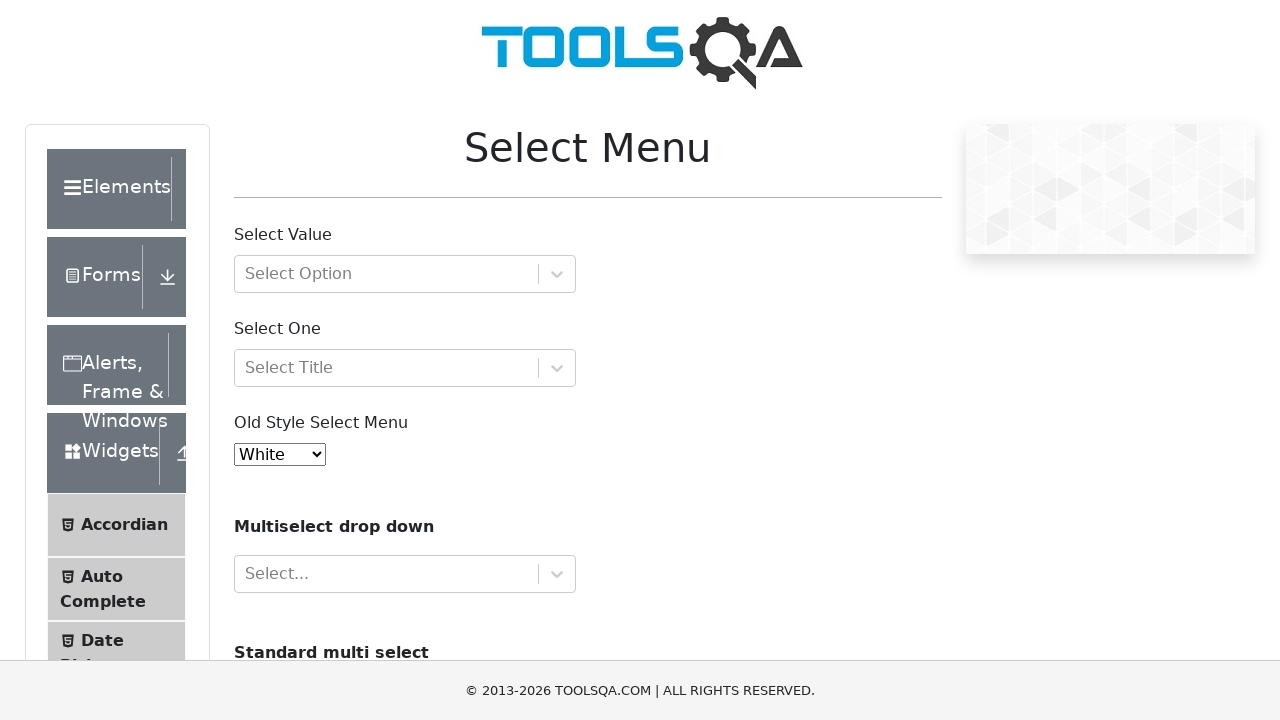

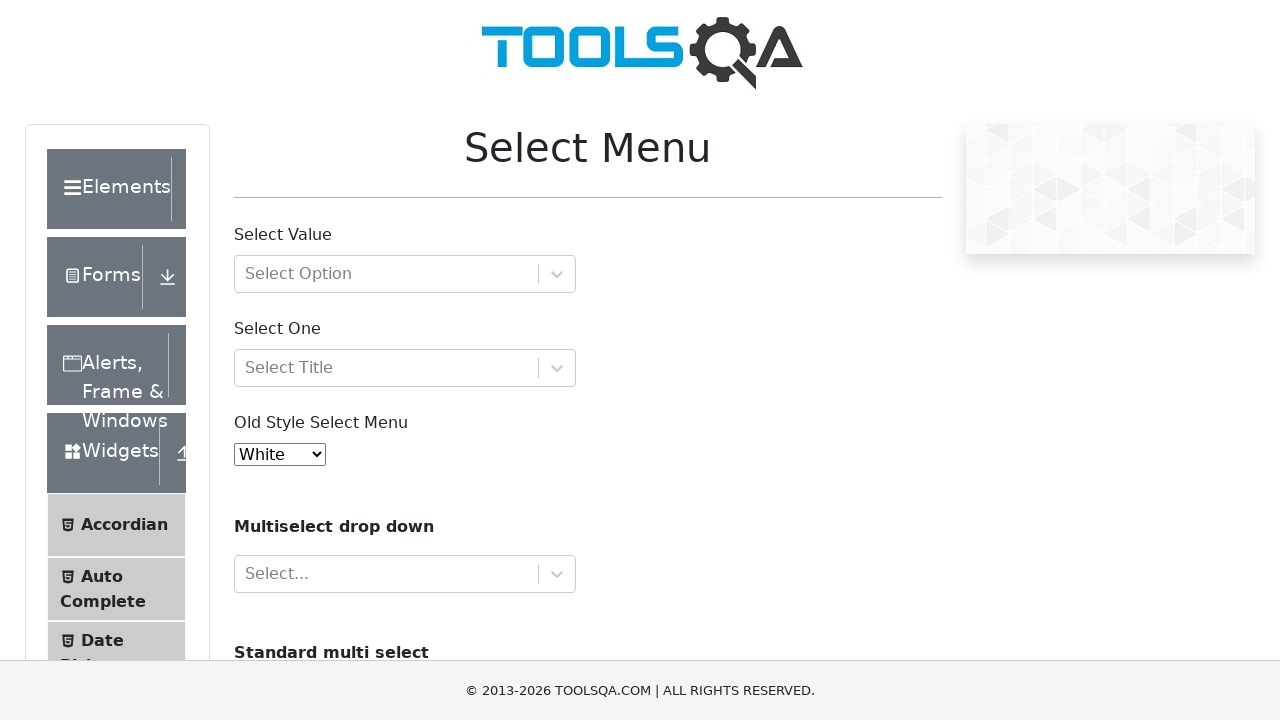